Tests that the Clear completed button is hidden when no items are completed

Starting URL: https://demo.playwright.dev/todomvc

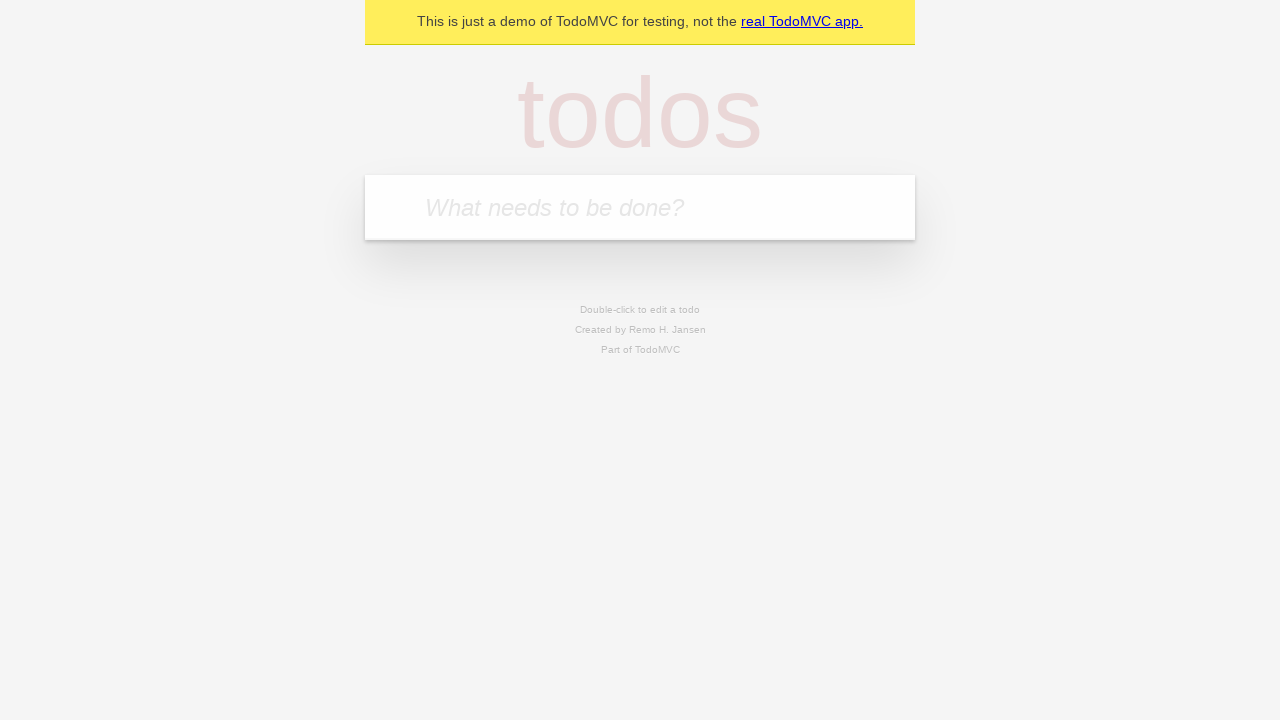

Filled todo input with 'buy some cheese' on internal:attr=[placeholder="What needs to be done?"i]
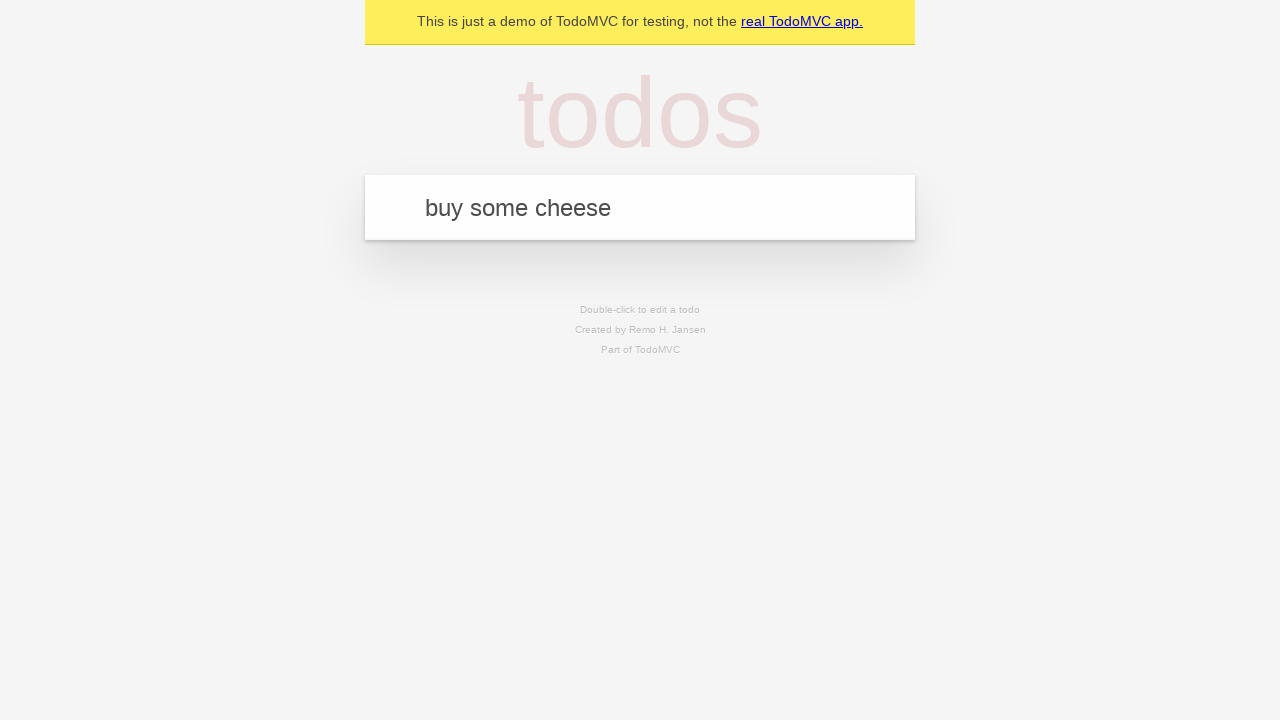

Pressed Enter to create first todo on internal:attr=[placeholder="What needs to be done?"i]
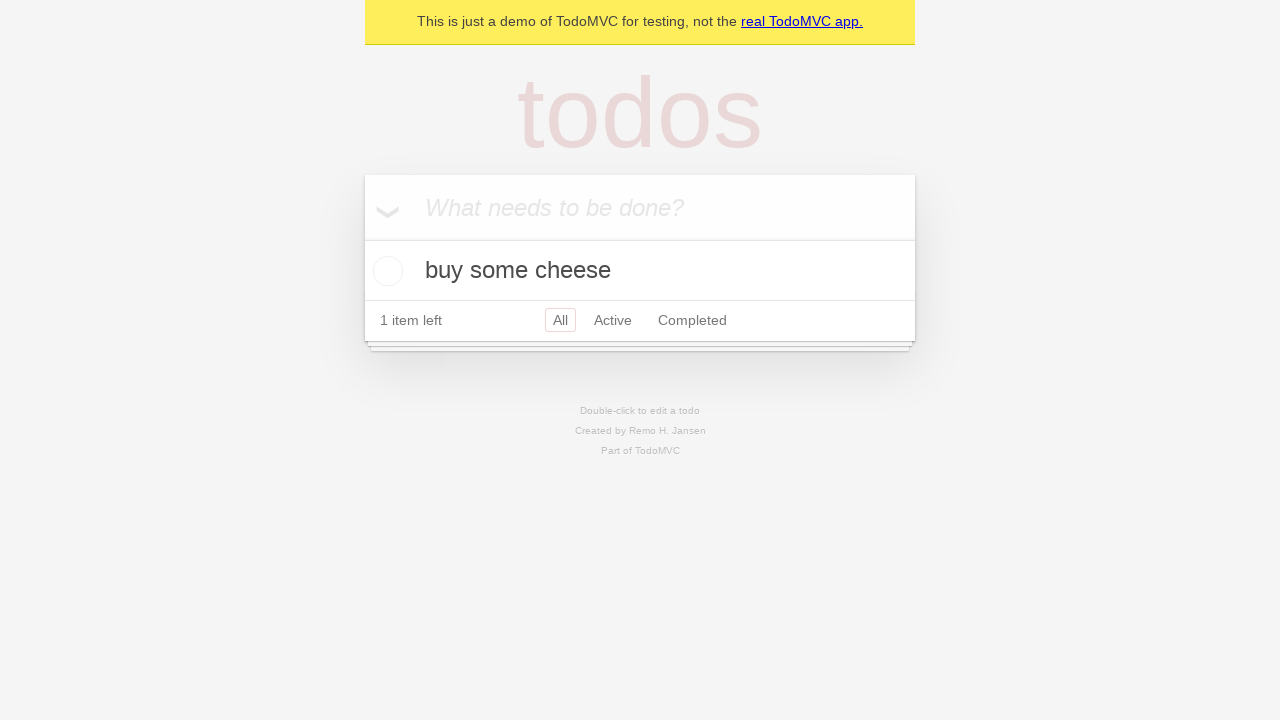

Filled todo input with 'feed the cat' on internal:attr=[placeholder="What needs to be done?"i]
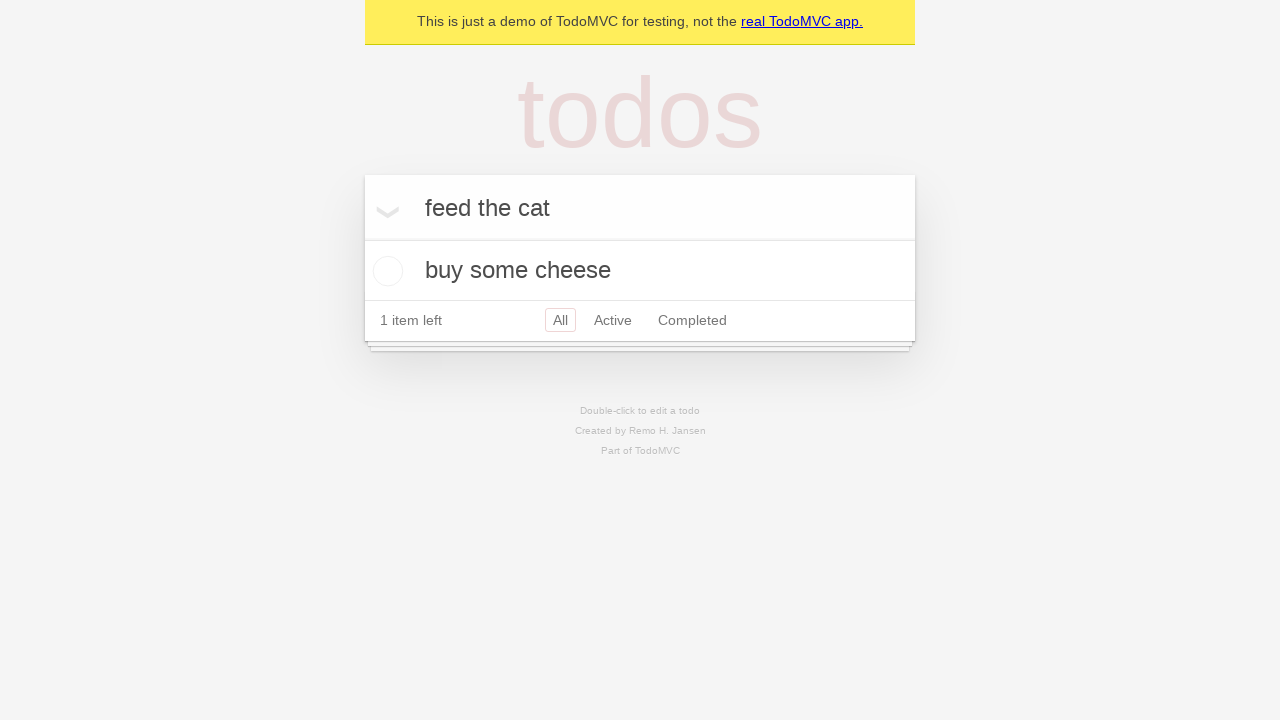

Pressed Enter to create second todo on internal:attr=[placeholder="What needs to be done?"i]
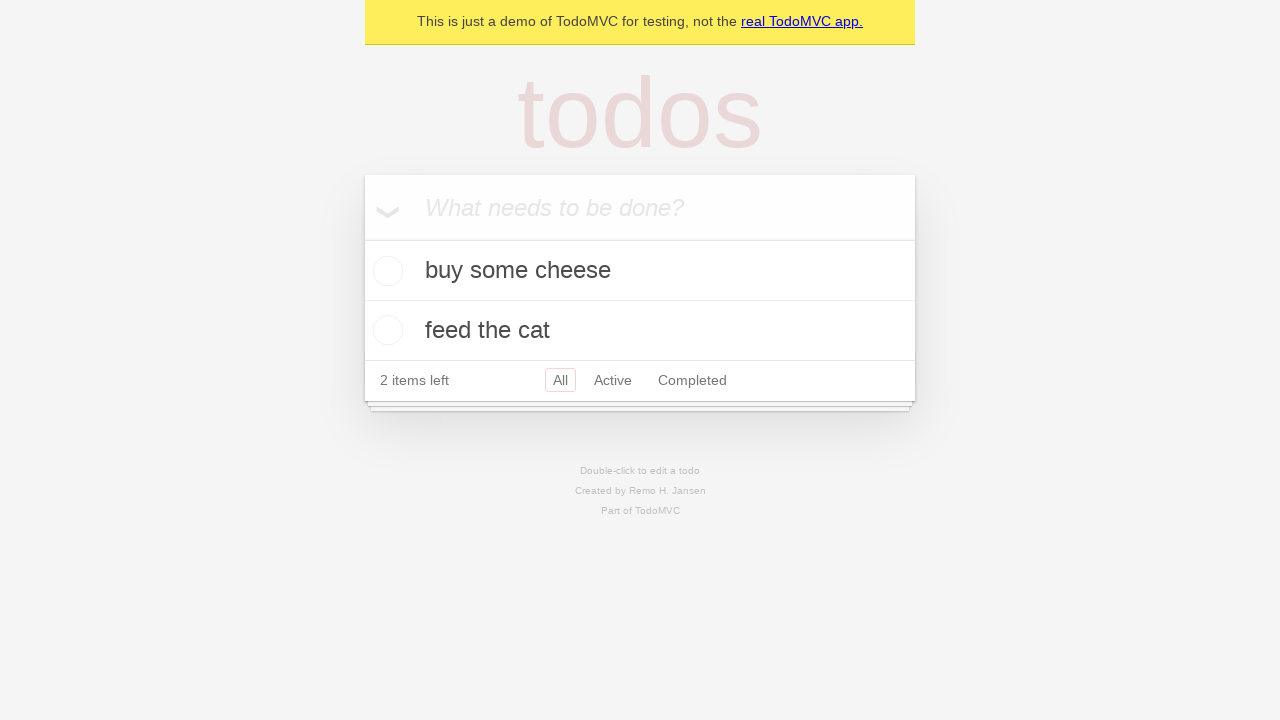

Filled todo input with 'book a doctors appointment' on internal:attr=[placeholder="What needs to be done?"i]
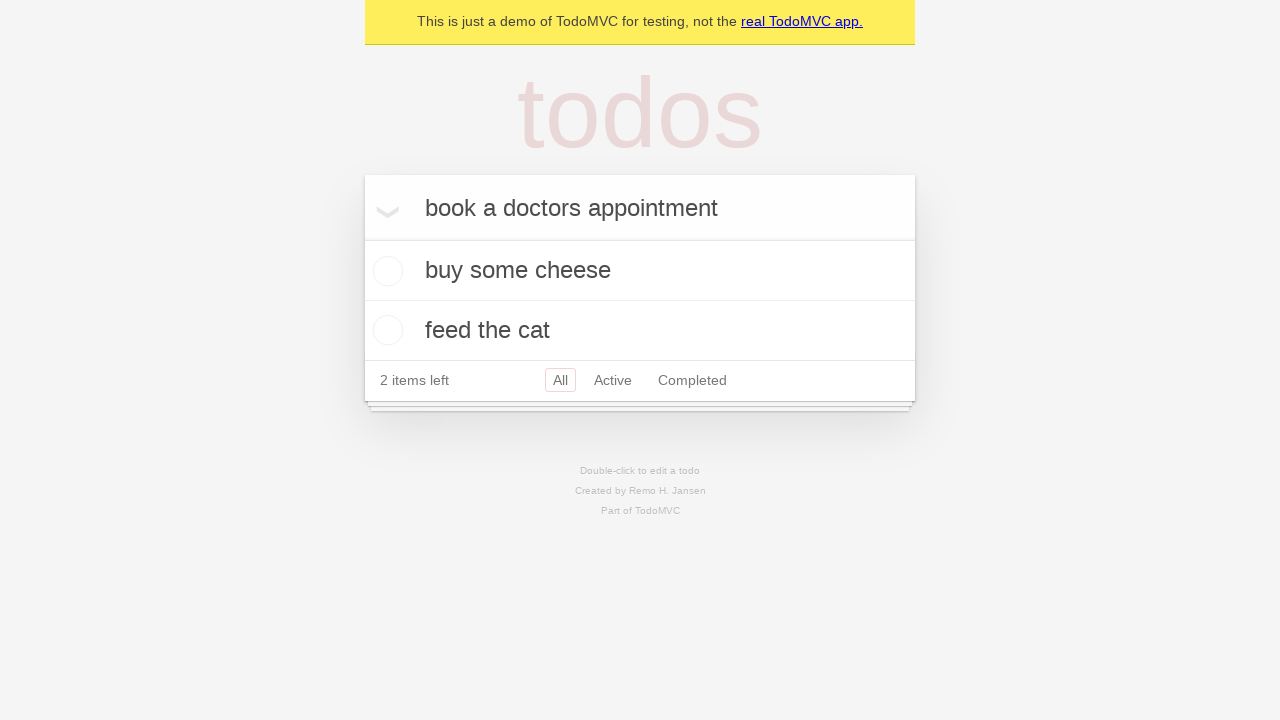

Pressed Enter to create third todo on internal:attr=[placeholder="What needs to be done?"i]
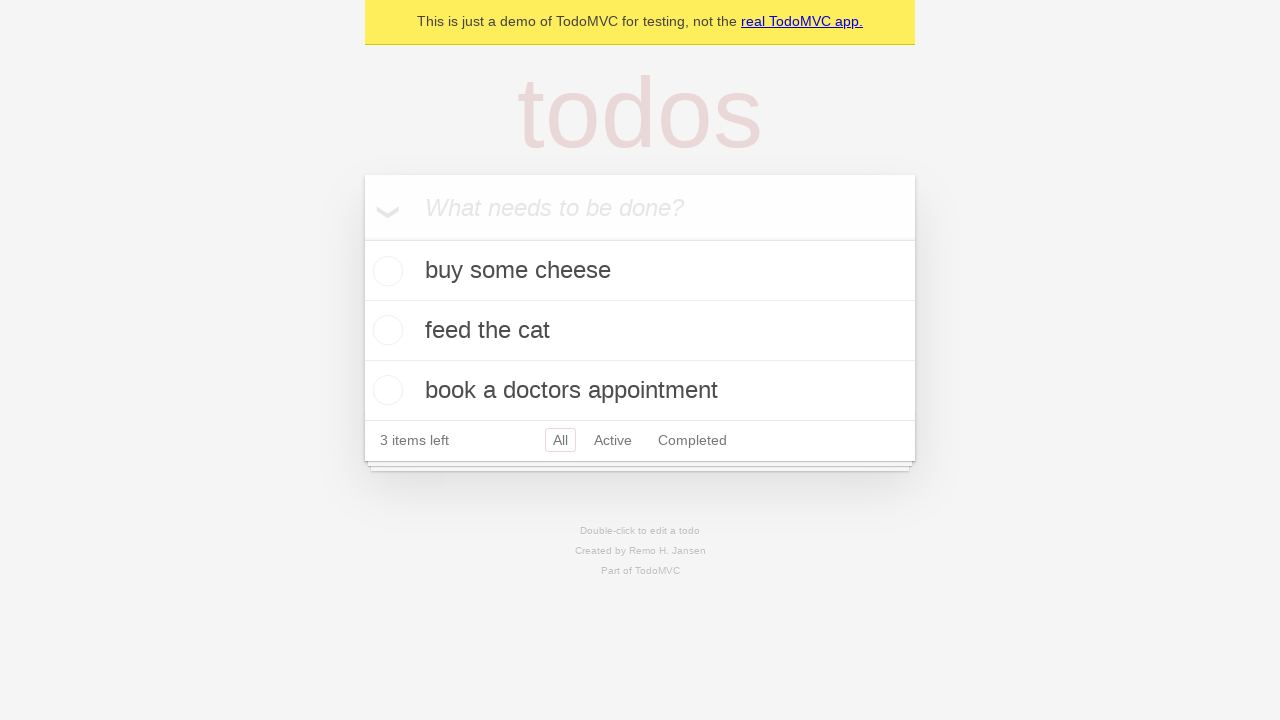

Checked the first todo item at (385, 271) on .todo-list li .toggle >> nth=0
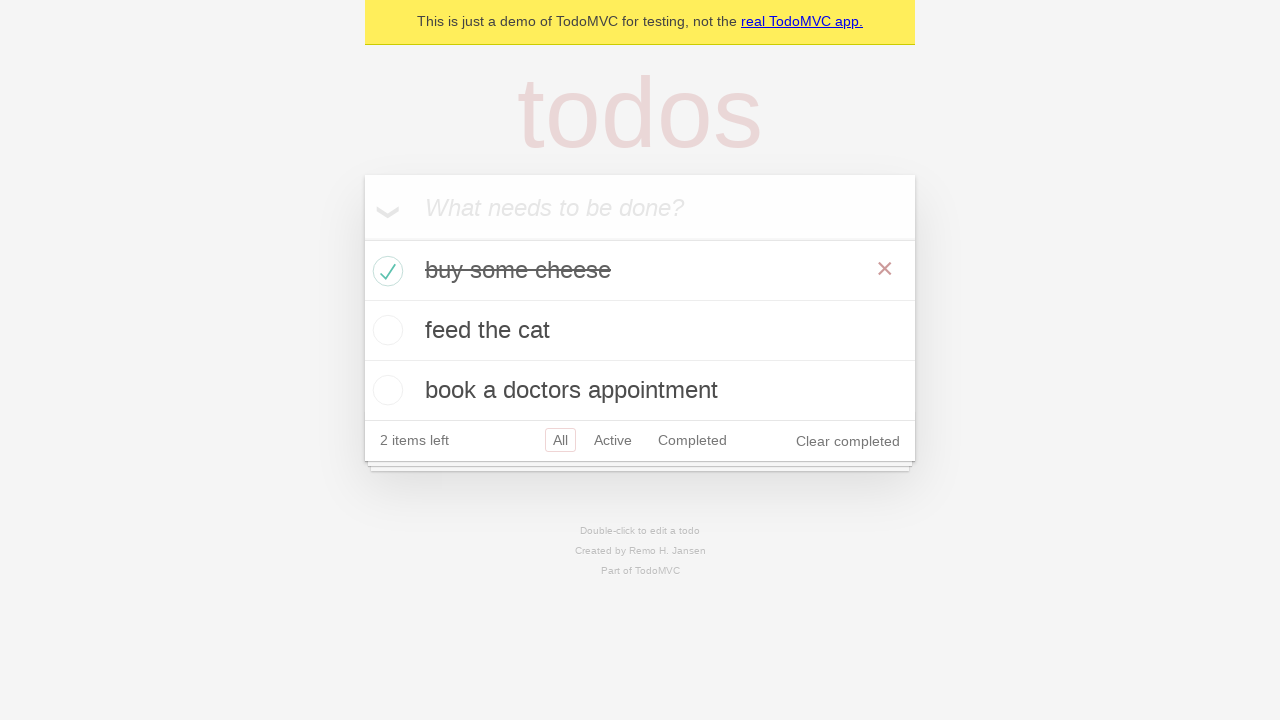

Clicked 'Clear completed' button to remove completed todo at (848, 441) on internal:role=button[name="Clear completed"i]
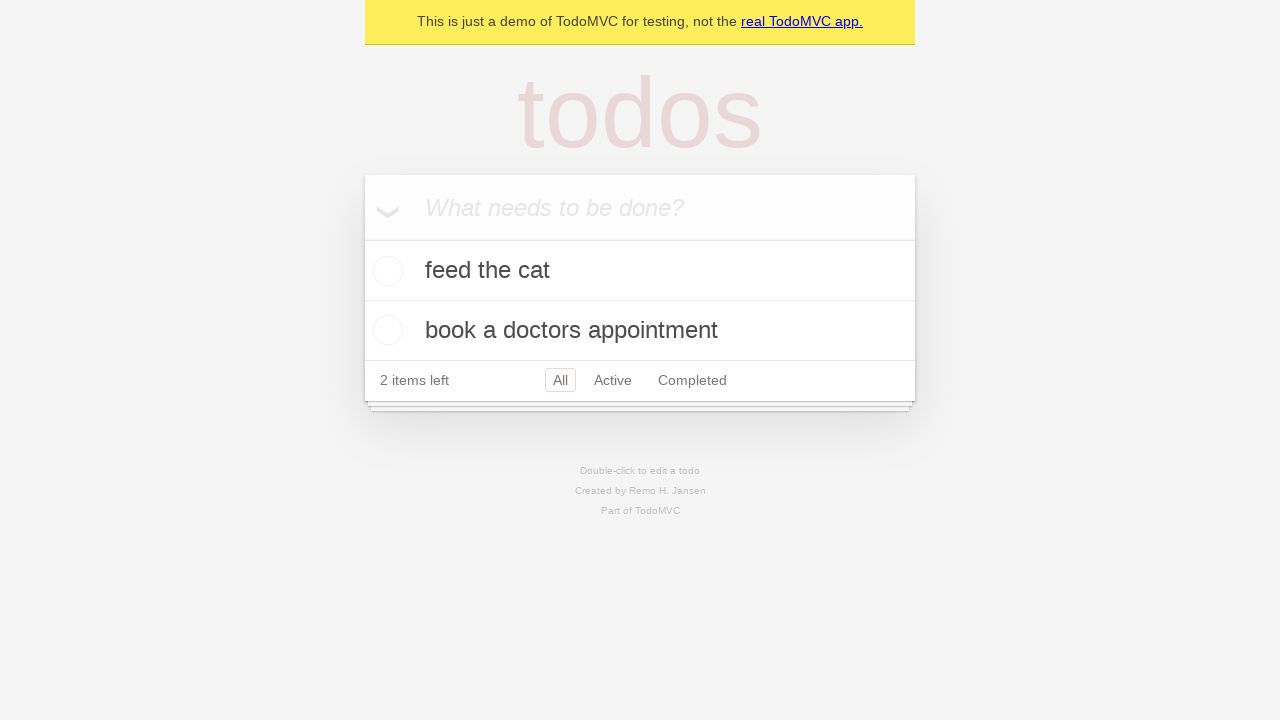

Waited 500ms for 'Clear completed' button to disappear after removing all completed items
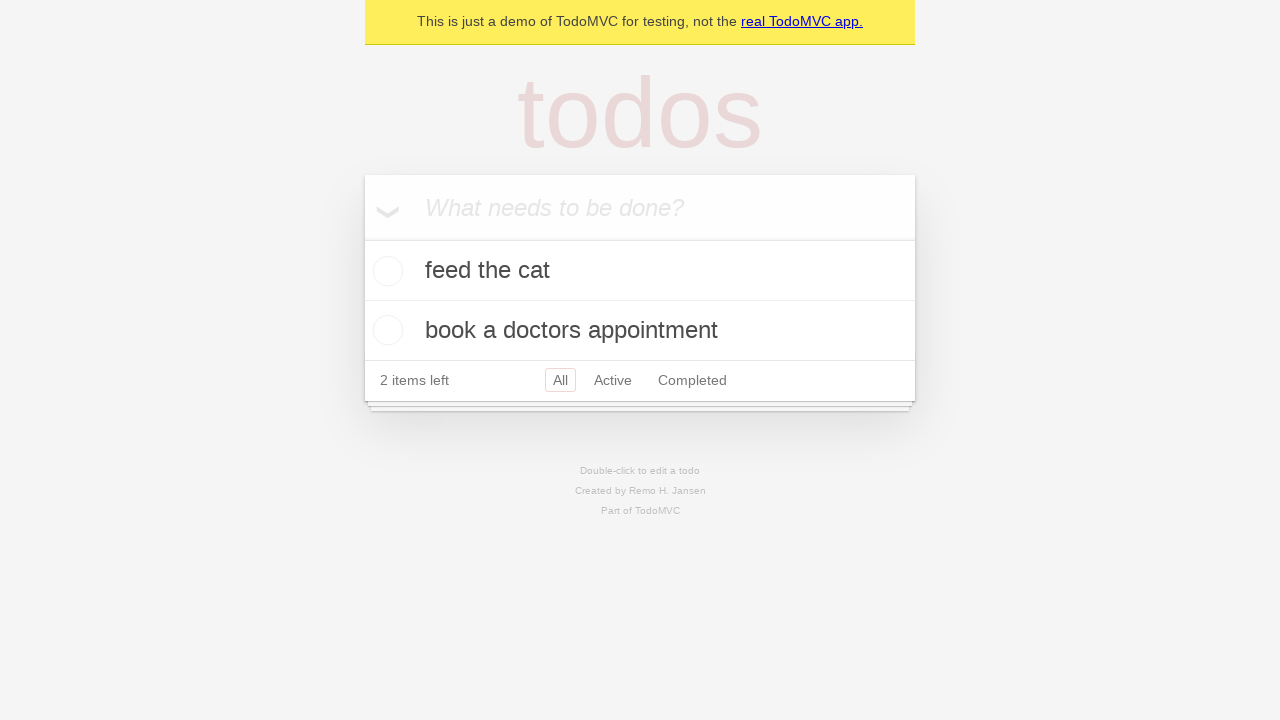

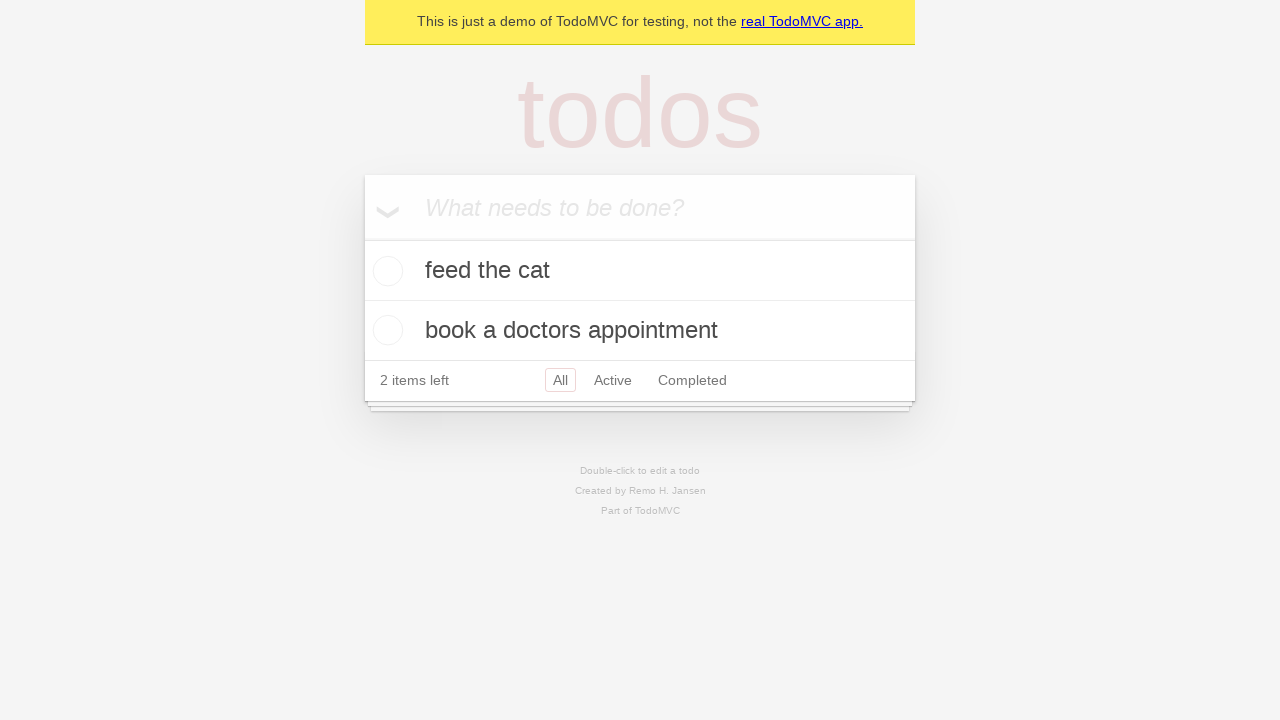